Tests browser navigation capabilities including back/forward navigation, opening and closing new tabs, and opening and closing new windows on example.com

Starting URL: https://www.example.com

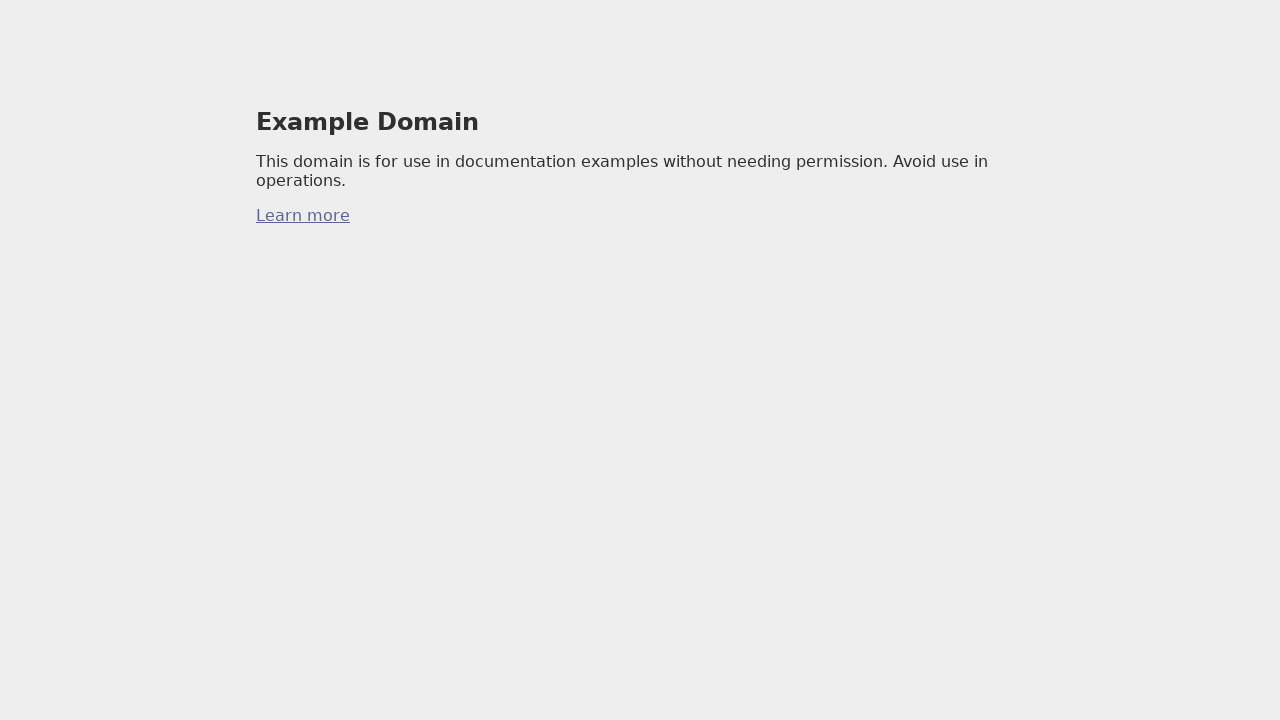

Navigated back in browser history
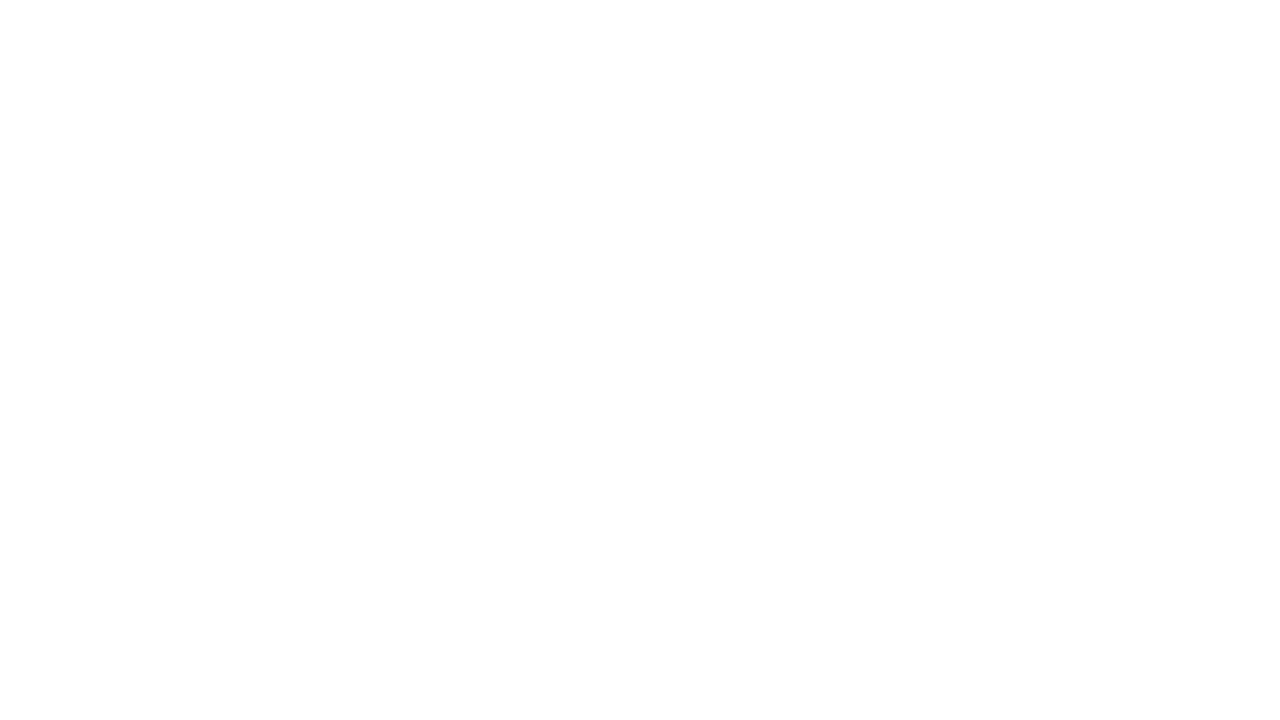

Navigated forward in browser history
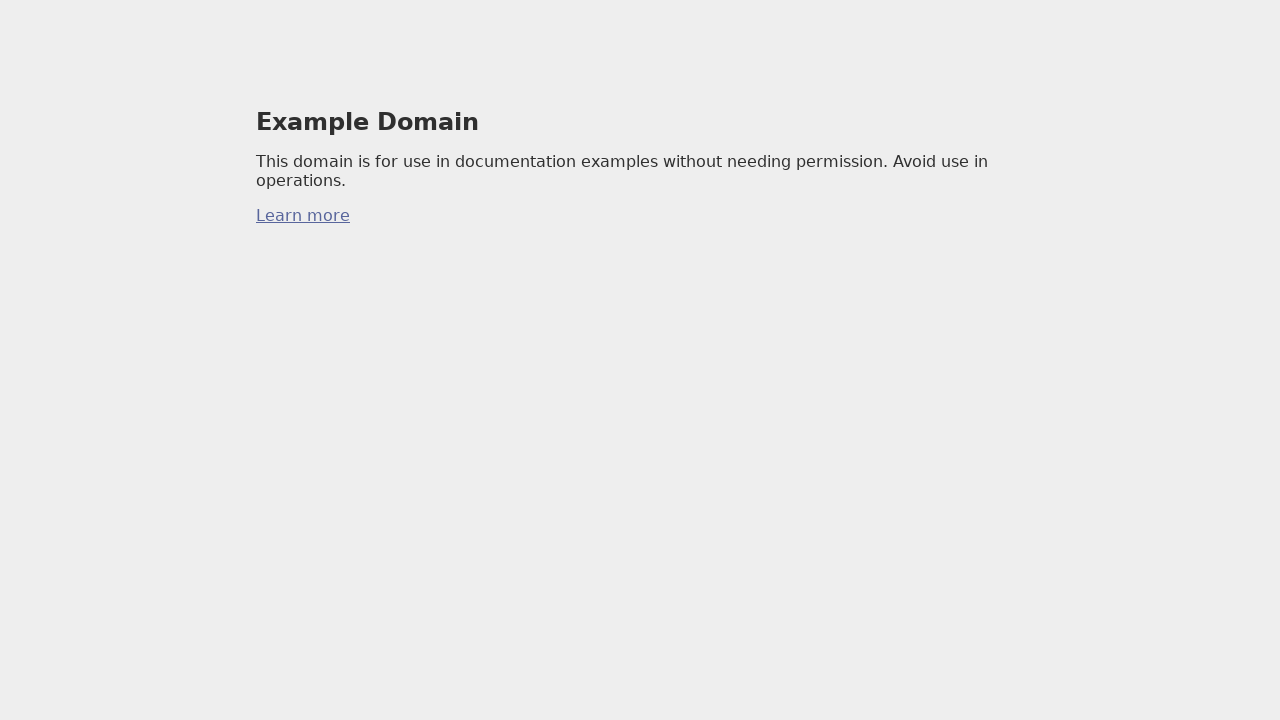

Opened a new tab
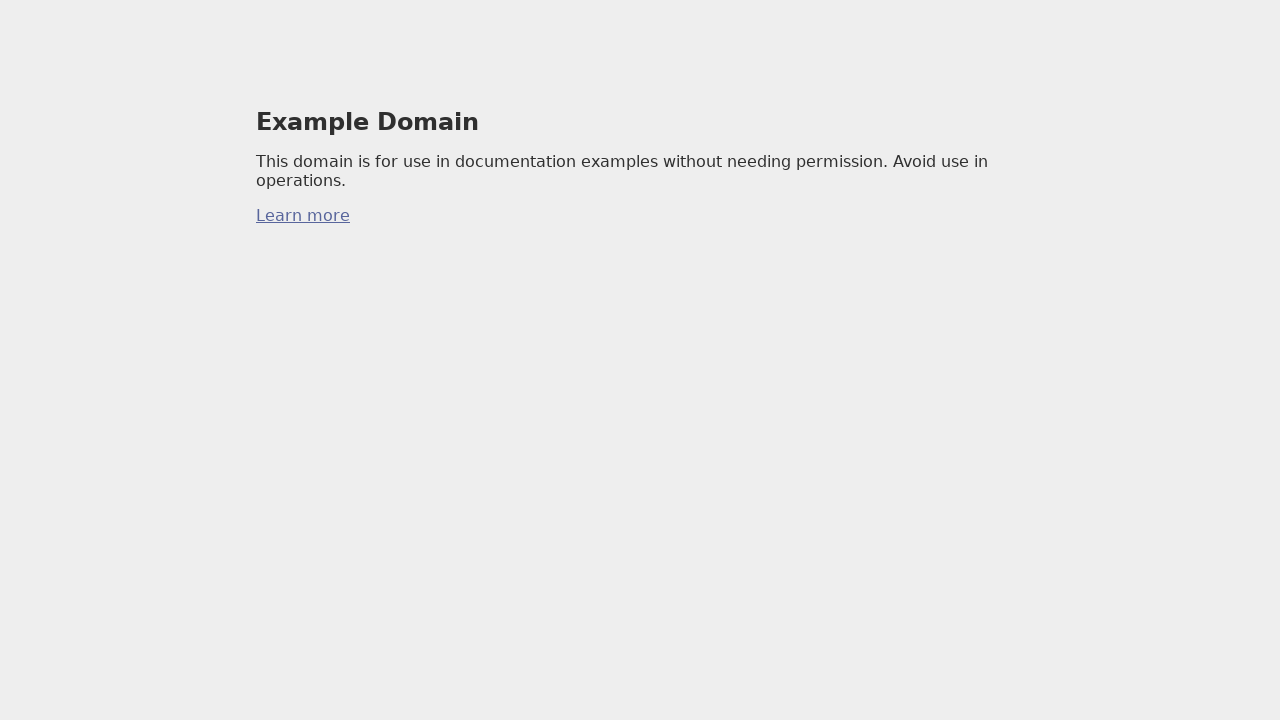

Closed the new tab
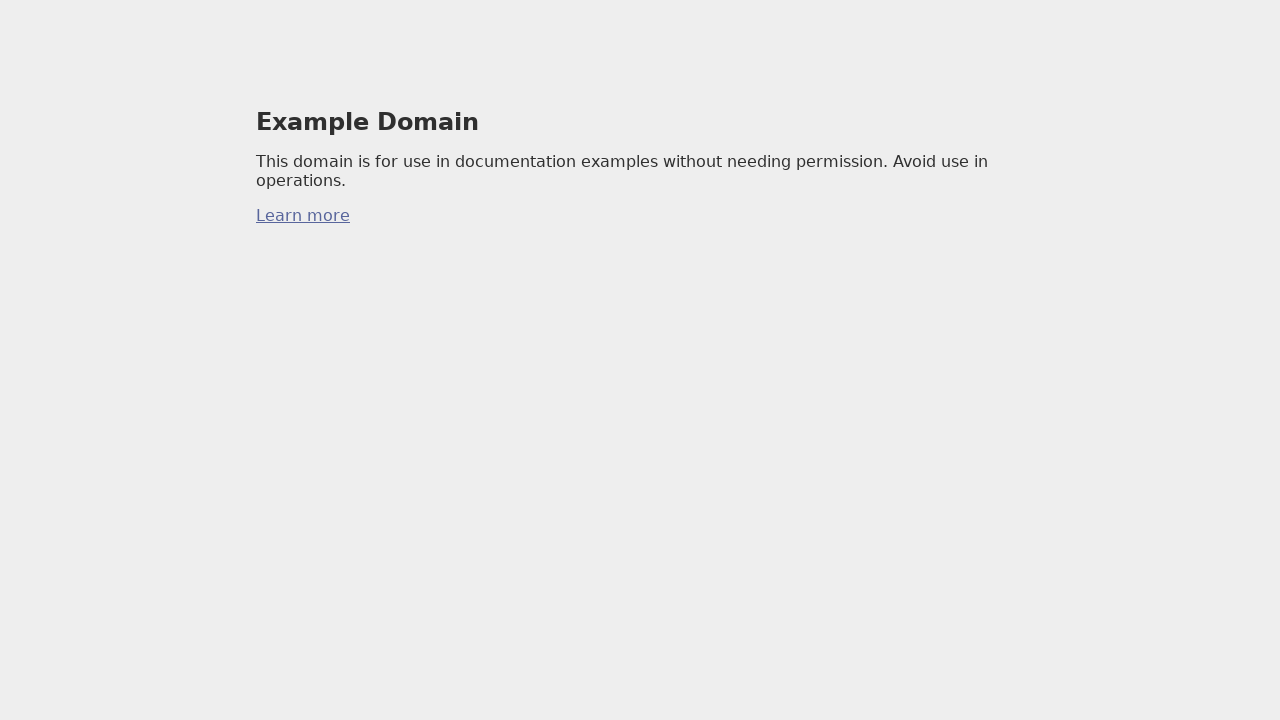

Opened a new window
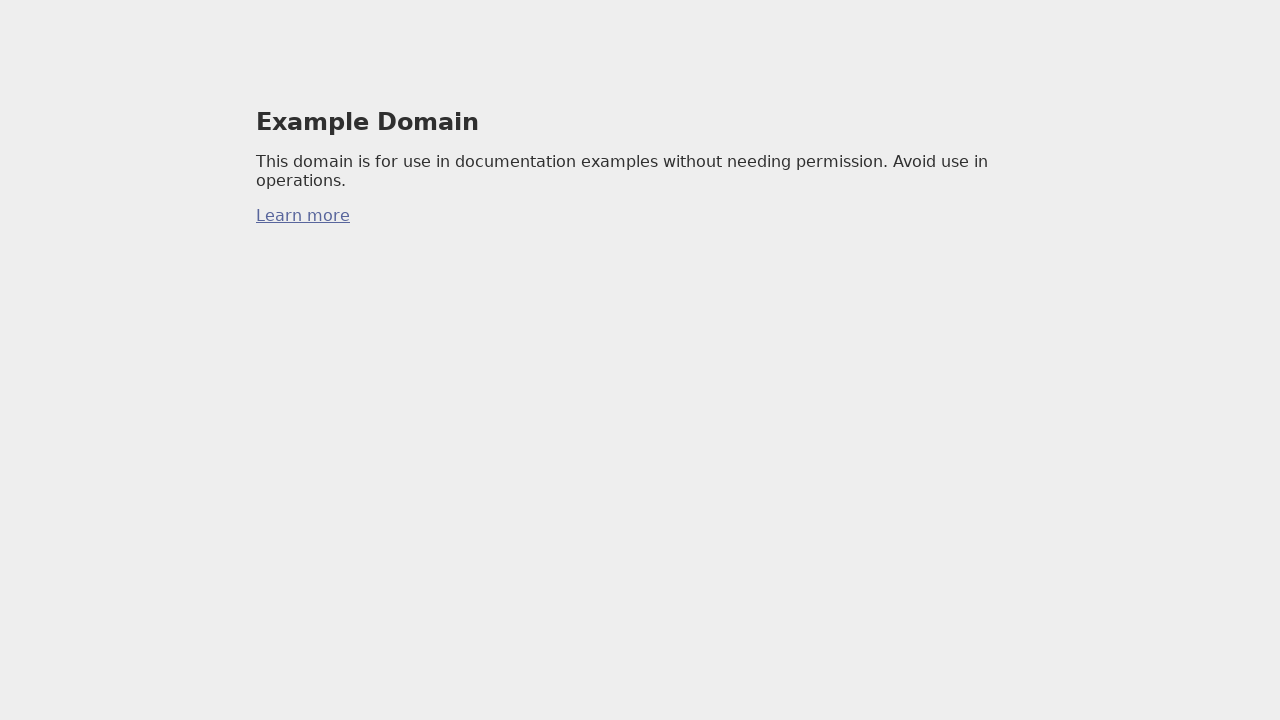

Navigated new window to https://www.example.com
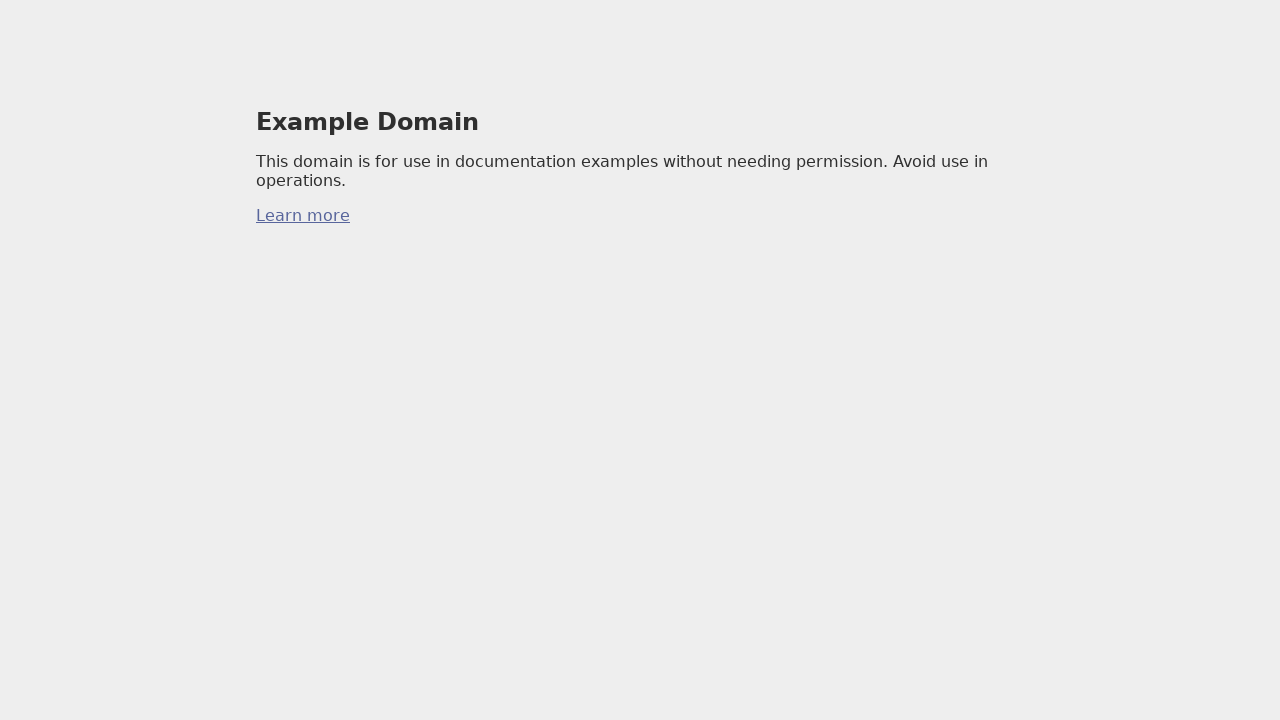

Closed the new window
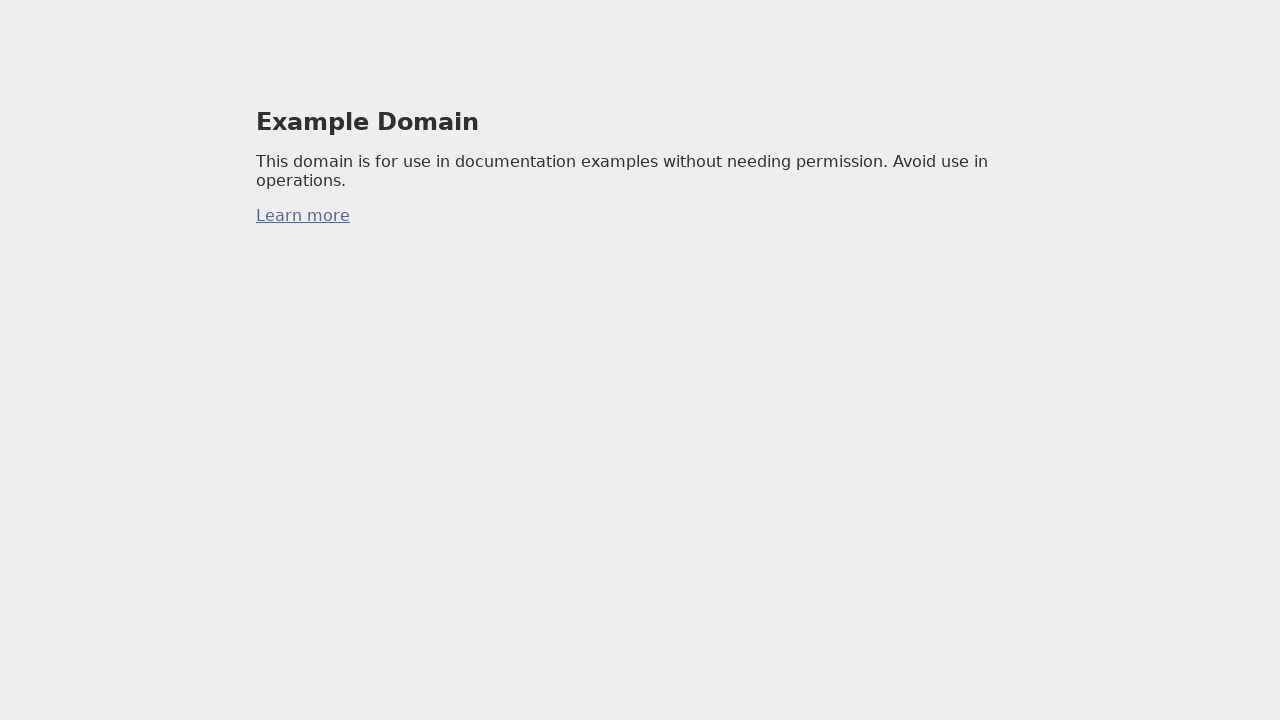

Verified original page is still loaded and DOM is ready
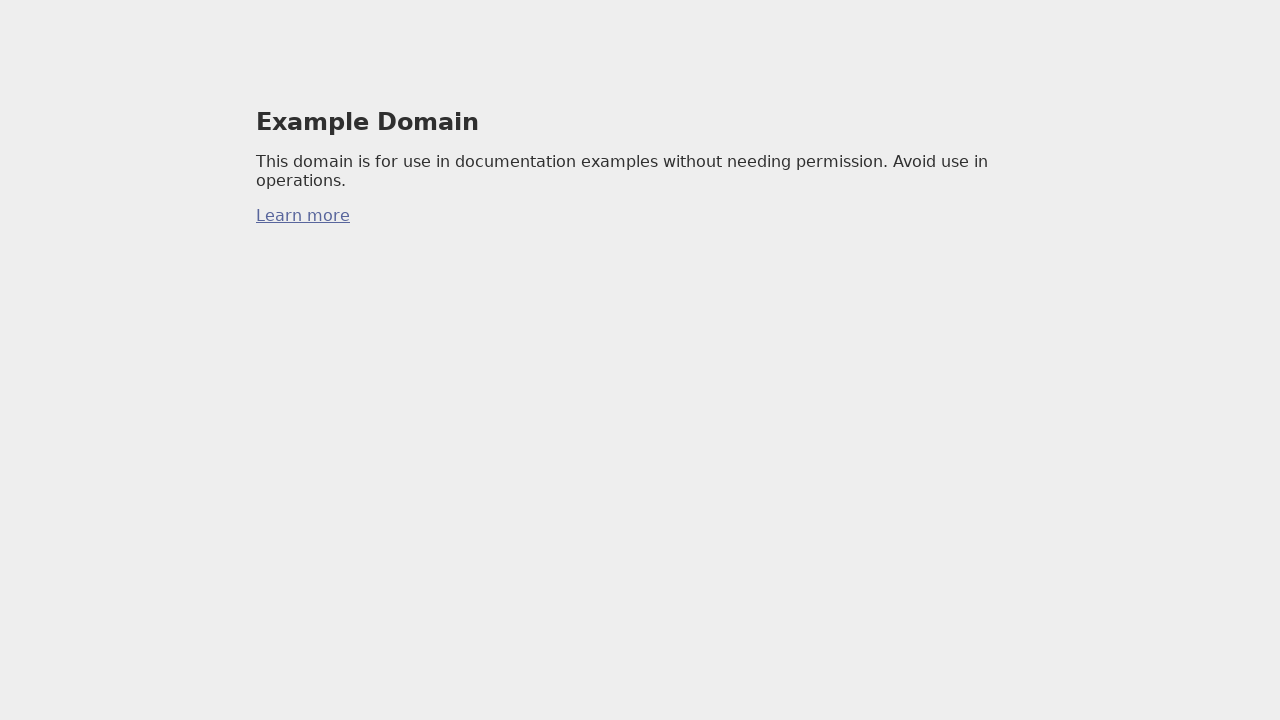

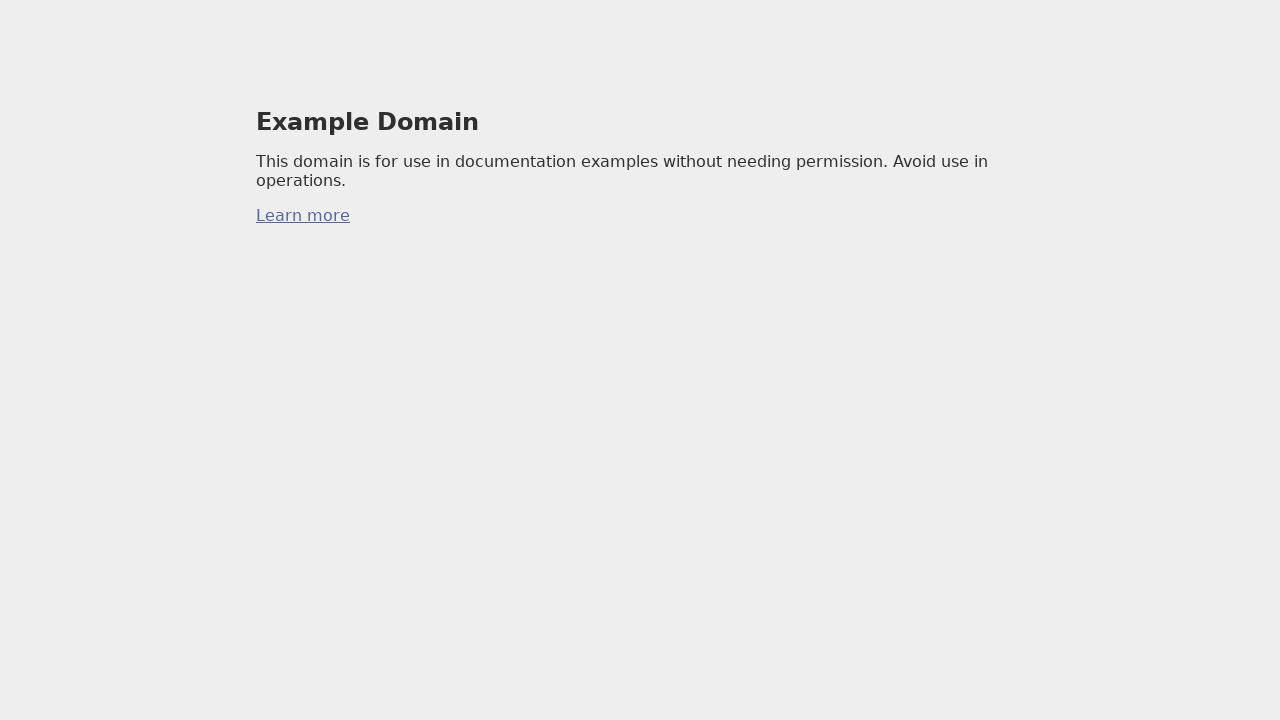